Tests that clicking the JavaScript Alerts link redirects to the JavaScript Alerts page

Starting URL: https://the-internet.herokuapp.com/

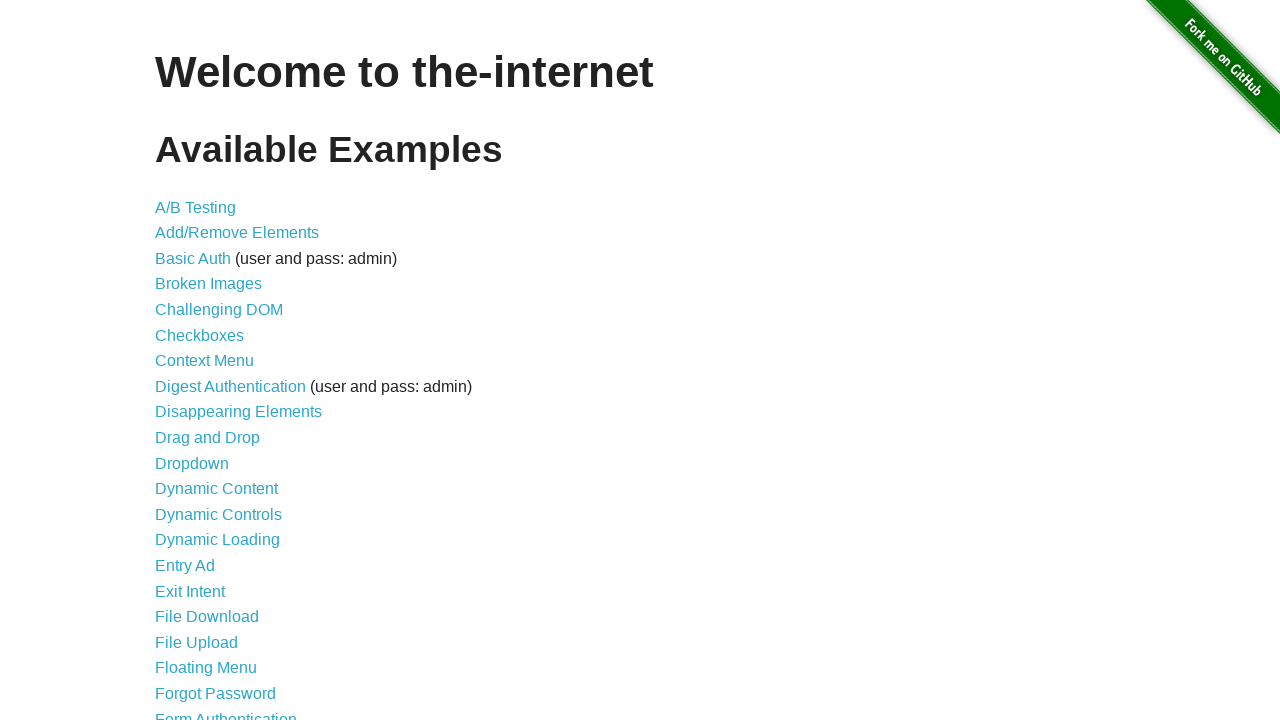

Clicked the JavaScript Alerts link at (214, 361) on a[href='/javascript_alerts']
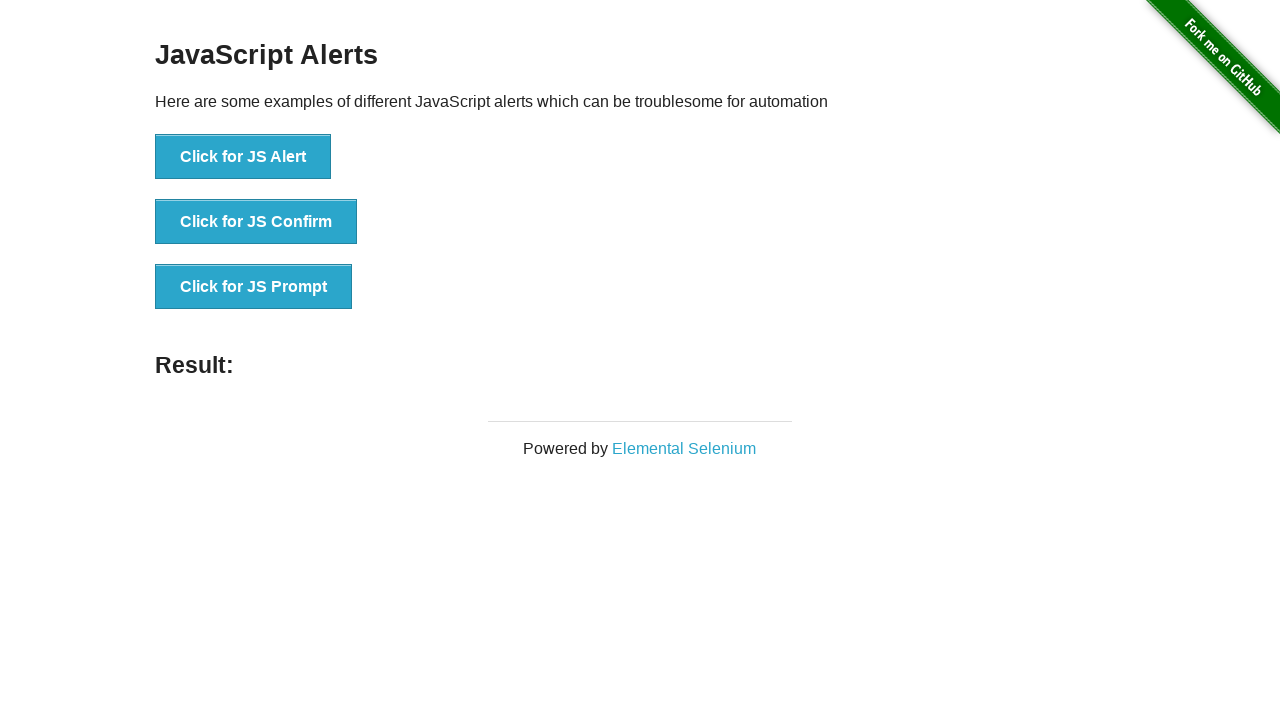

JavaScript Alerts page loaded successfully
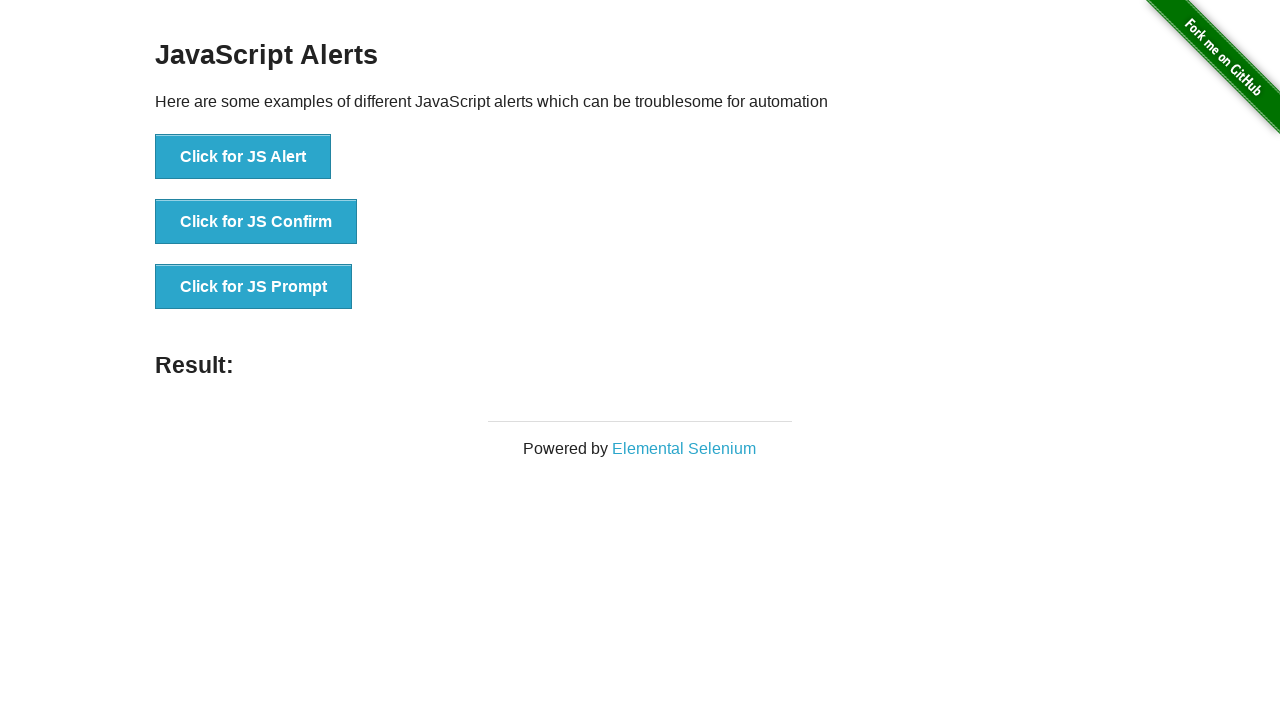

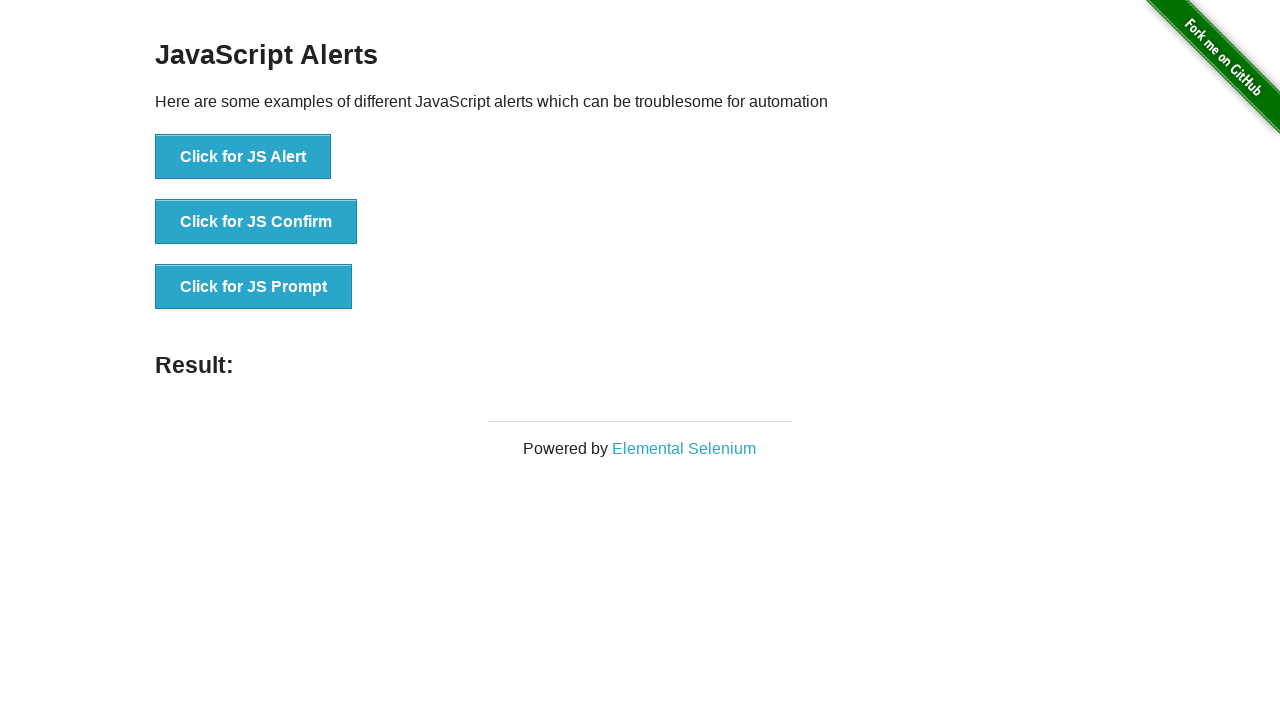